Tests a form submission by filling in first name, last name, selecting gender radio button, choosing dropdown option, checking a checkbox, and clicking submit button.

Starting URL: https://trytestingthis.netlify.app/

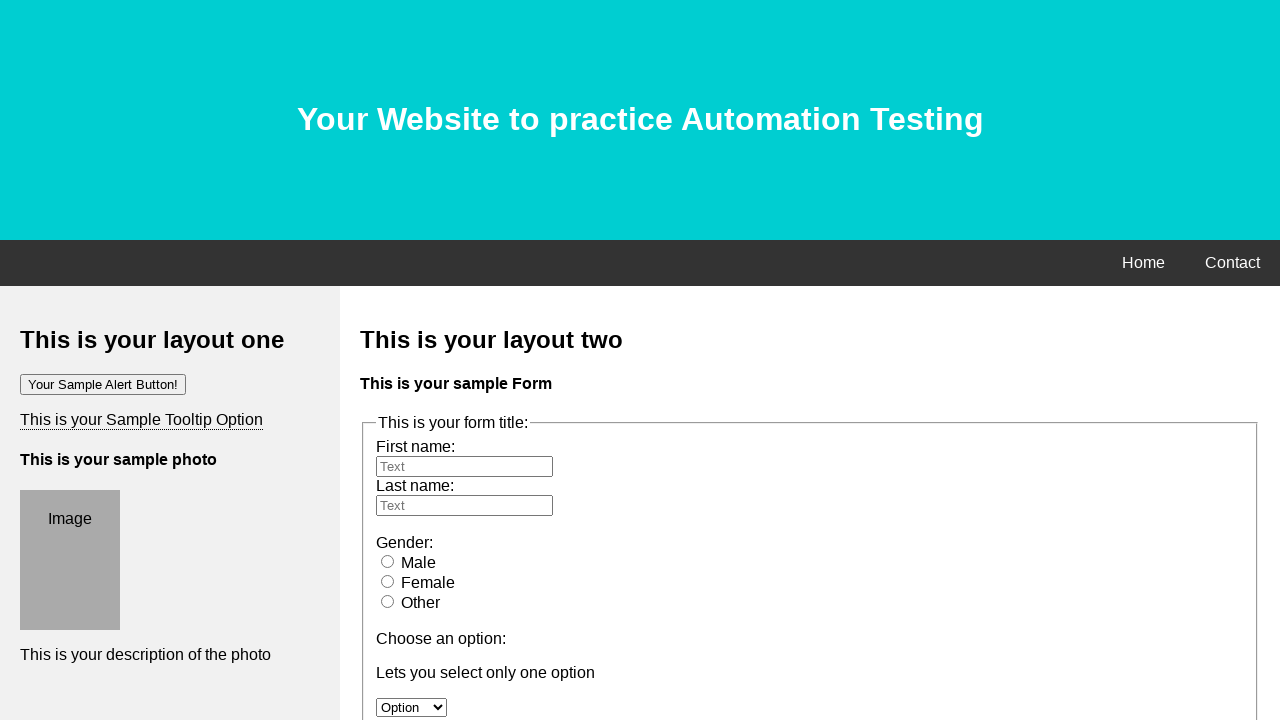

Navigated to form page
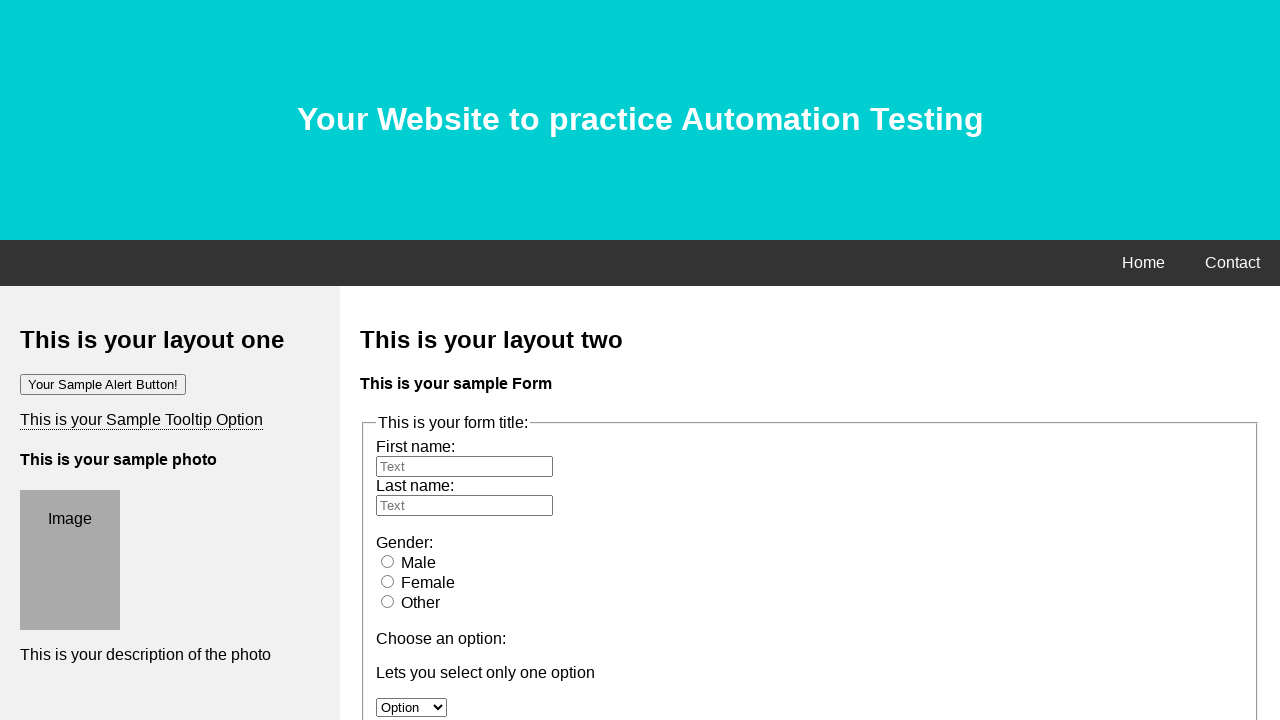

Filled first name field with 'Ishfaq' on #fname
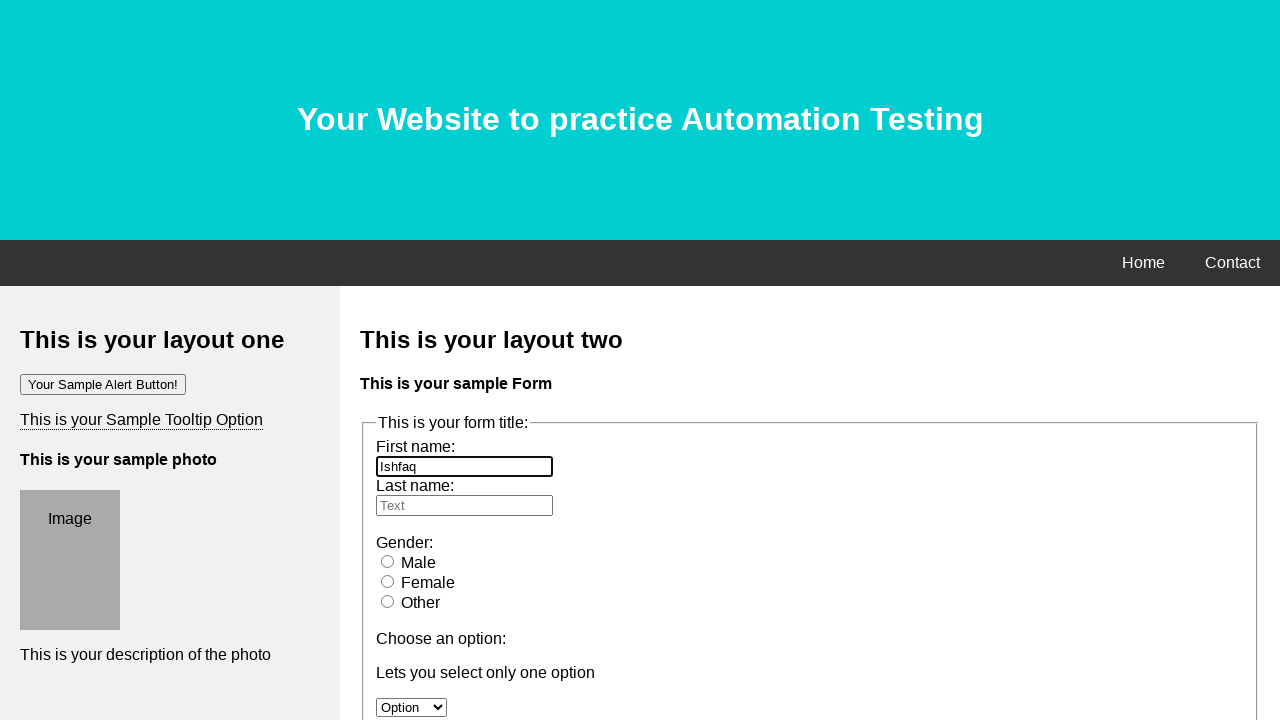

Filled last name field with 'Rahman' on #lname
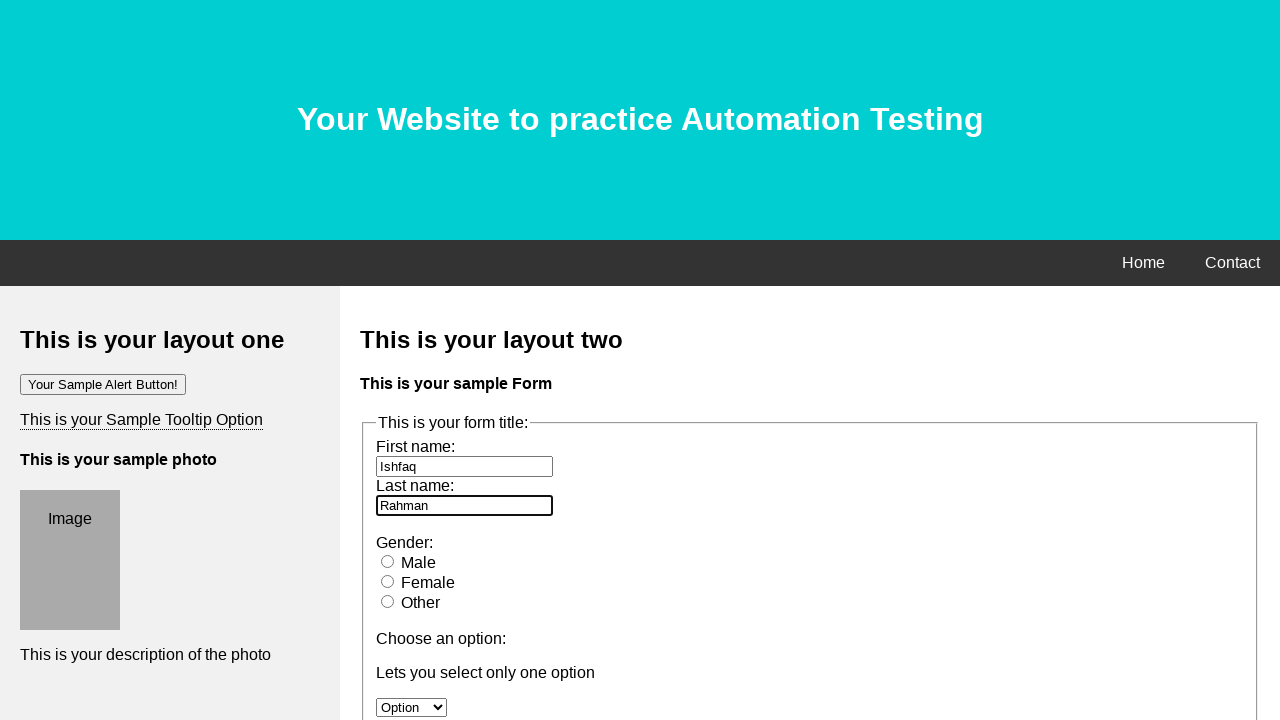

Selected male gender radio button at (388, 561) on #male
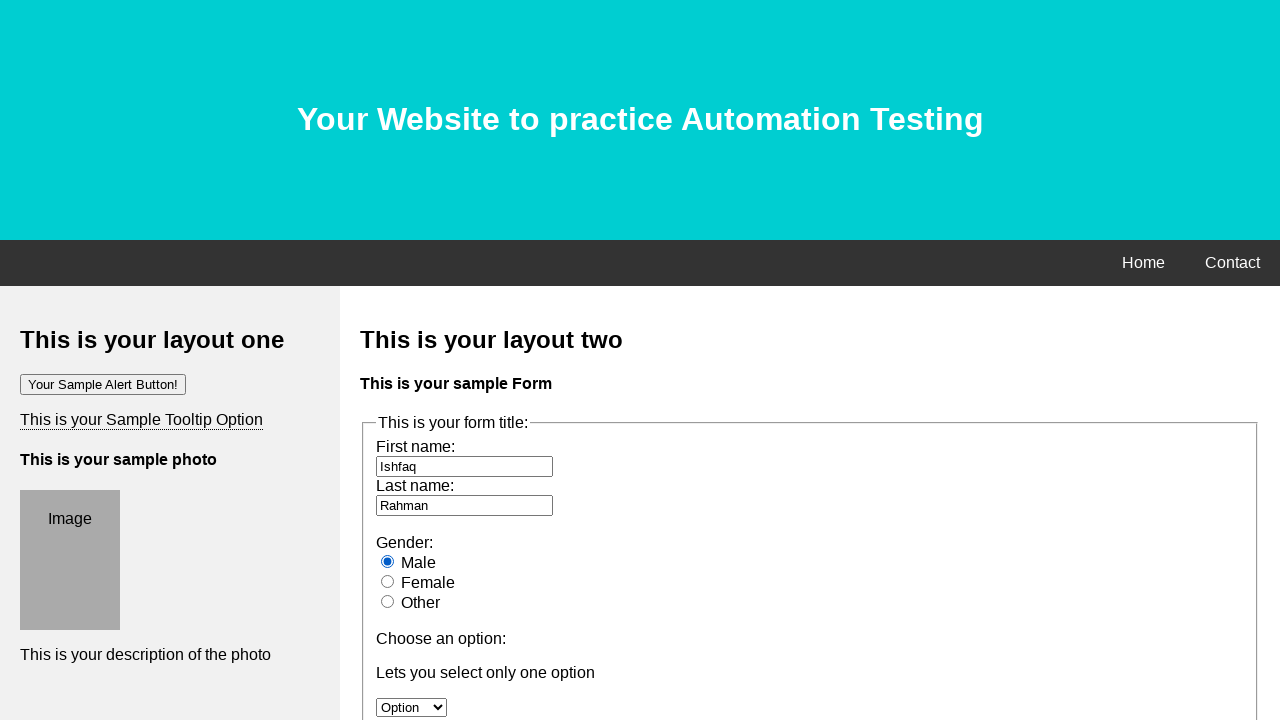

Selected option from dropdown (index 3) on #option
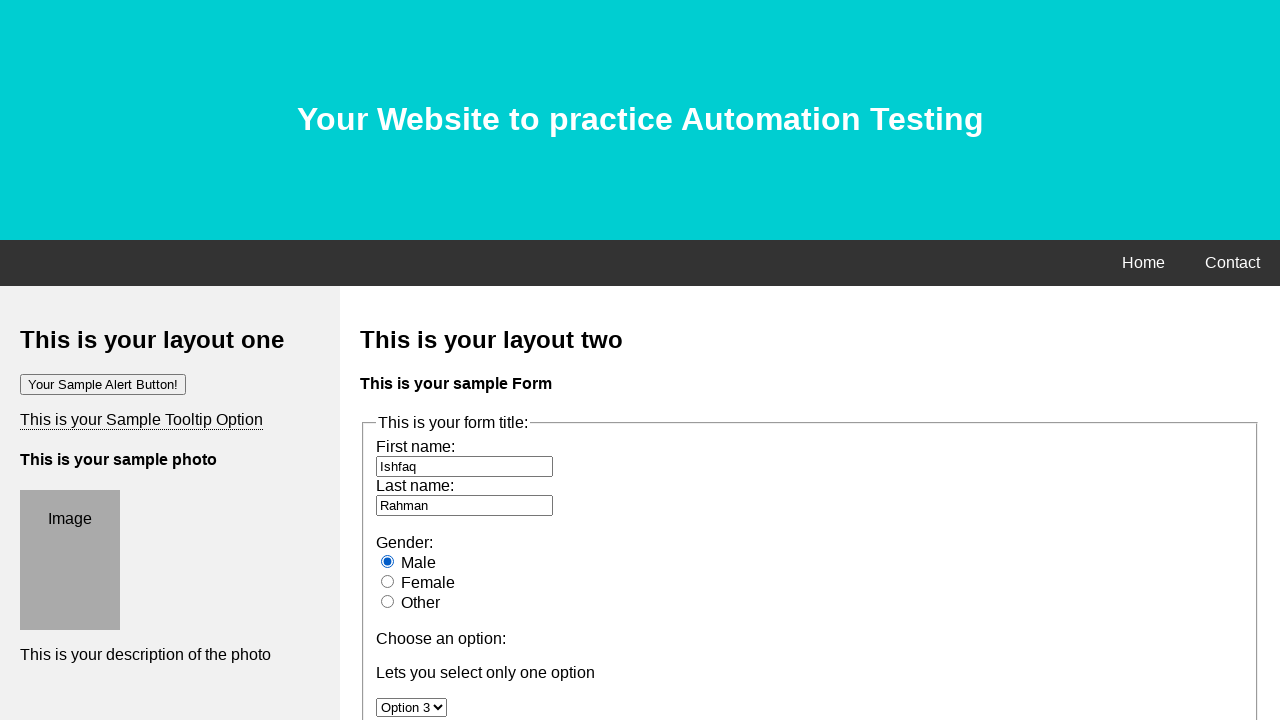

Checked option 3 checkbox at (386, 360) on input[name='option3']
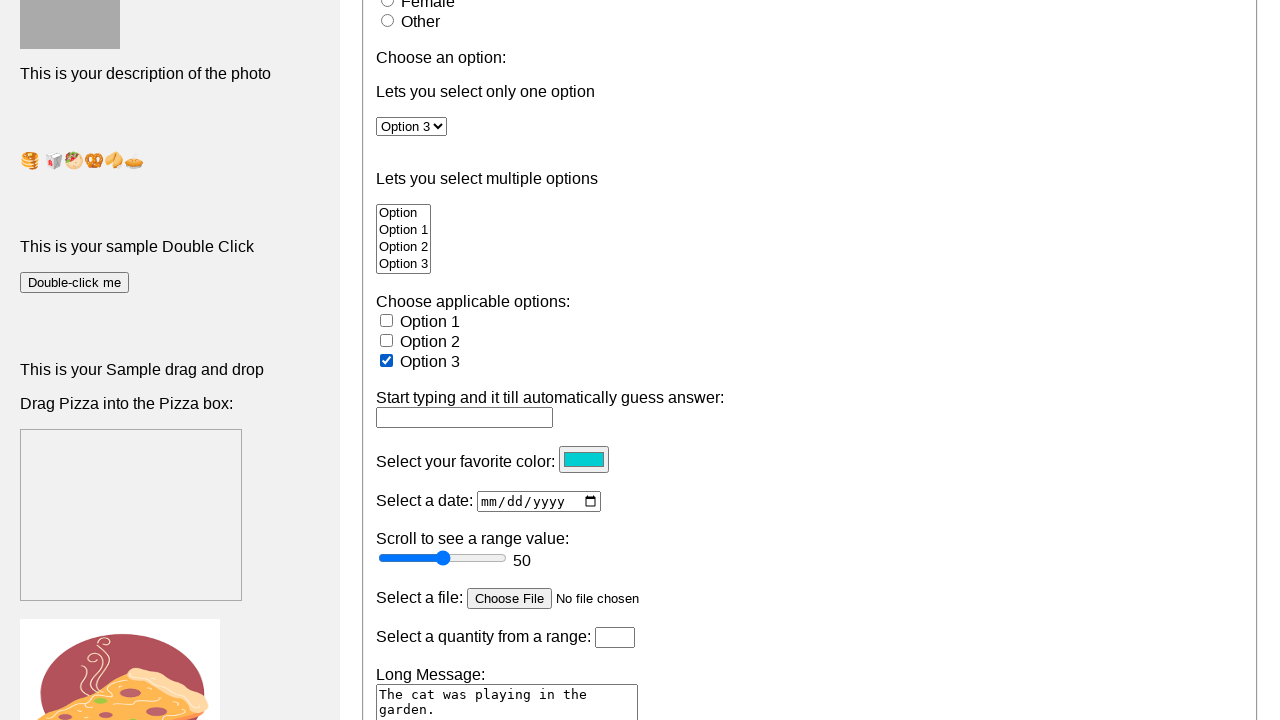

Clicked submit button to submit form at (404, 361) on fieldset button
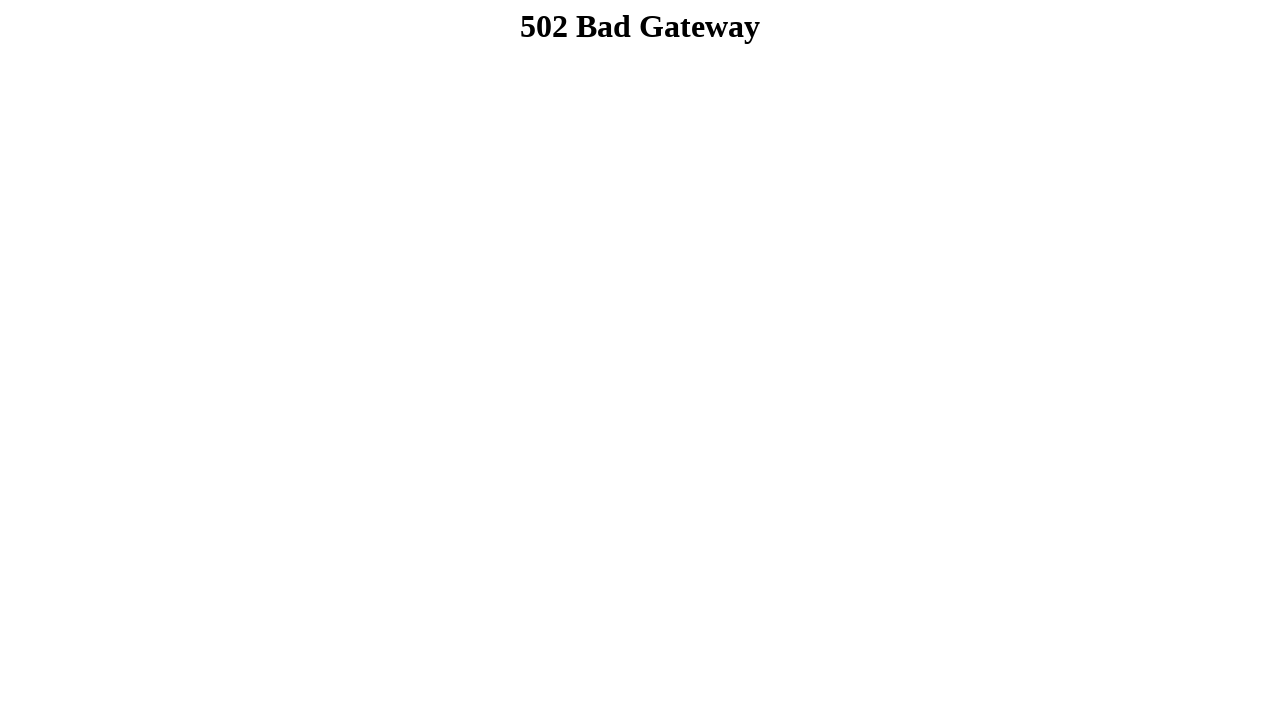

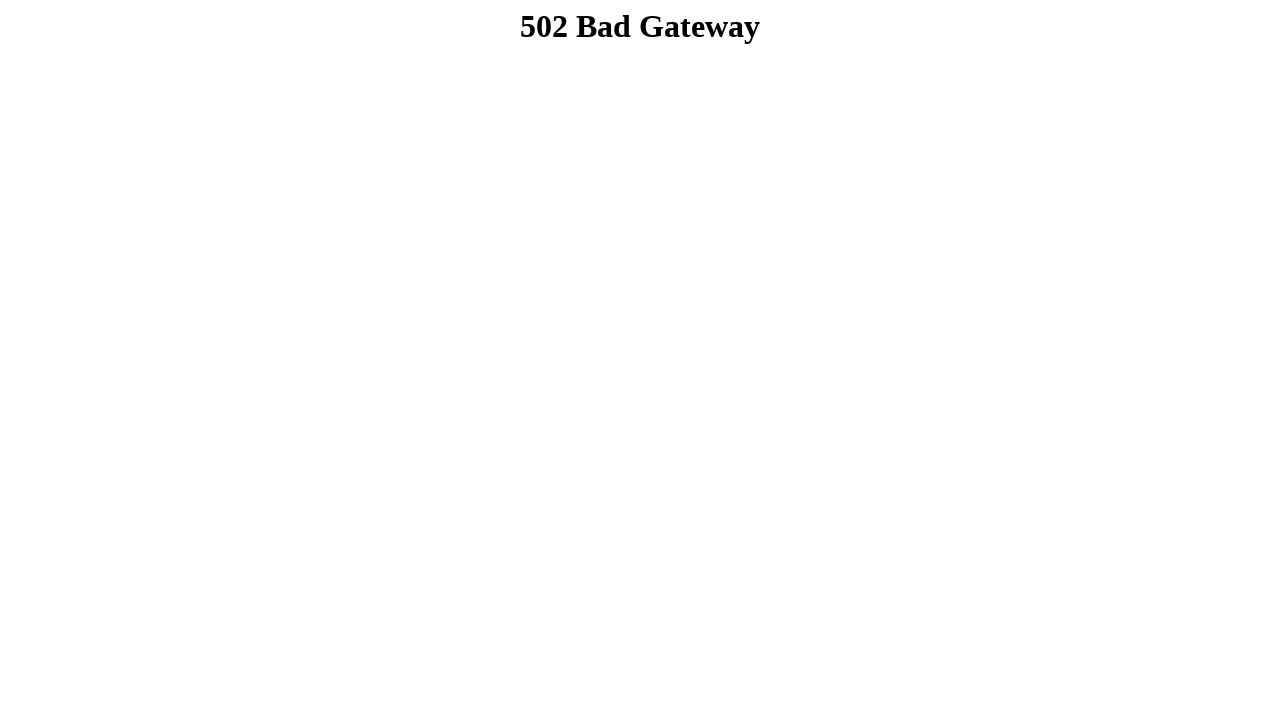